Tests radio button interaction by clicking on the "Legumes" option and verifying selection states on a demo page

Starting URL: https://demo.aspnetawesome.com/

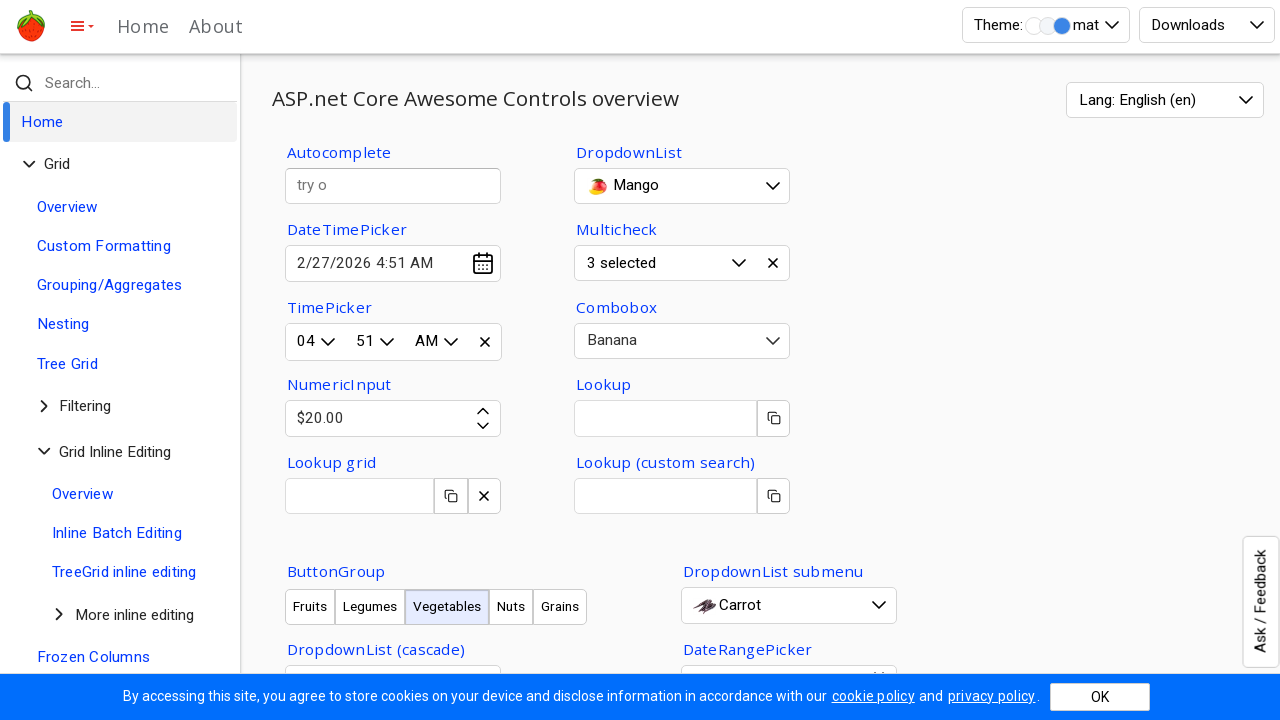

Clicked on the Legumes radio button option at (352, 360) on xpath=//div[text()='Legumes']
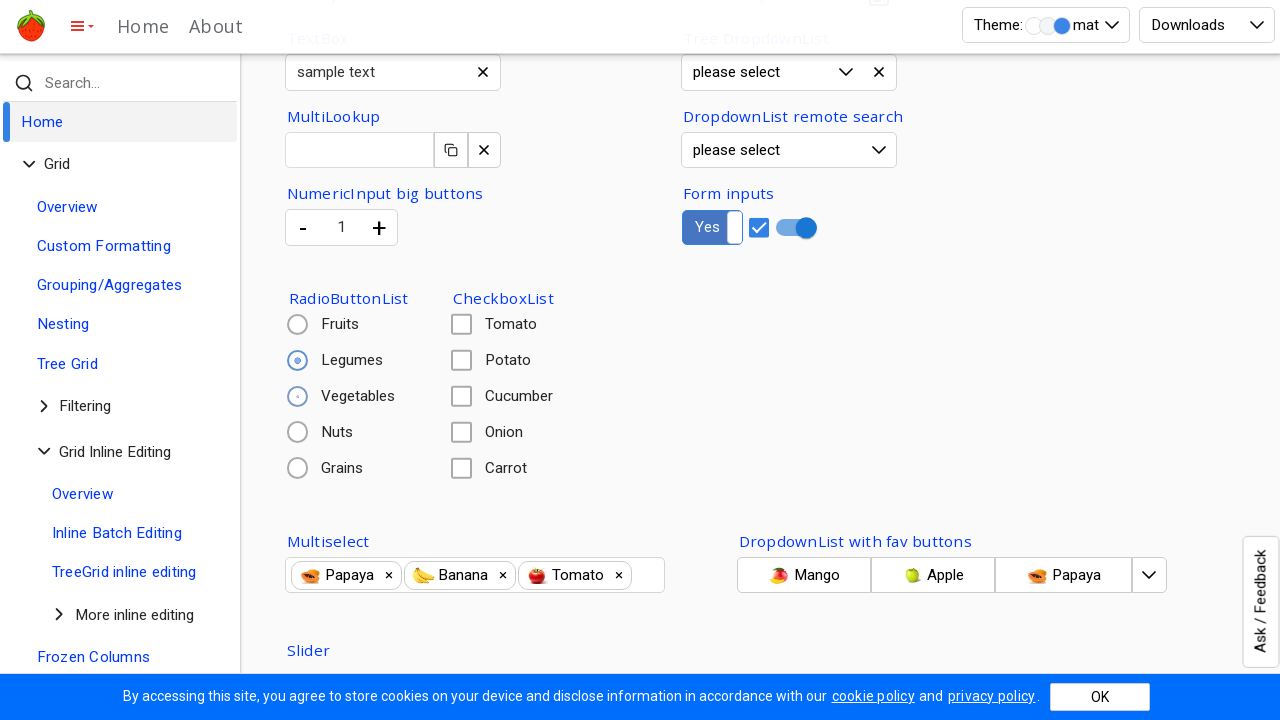

Waited 500ms for UI updates
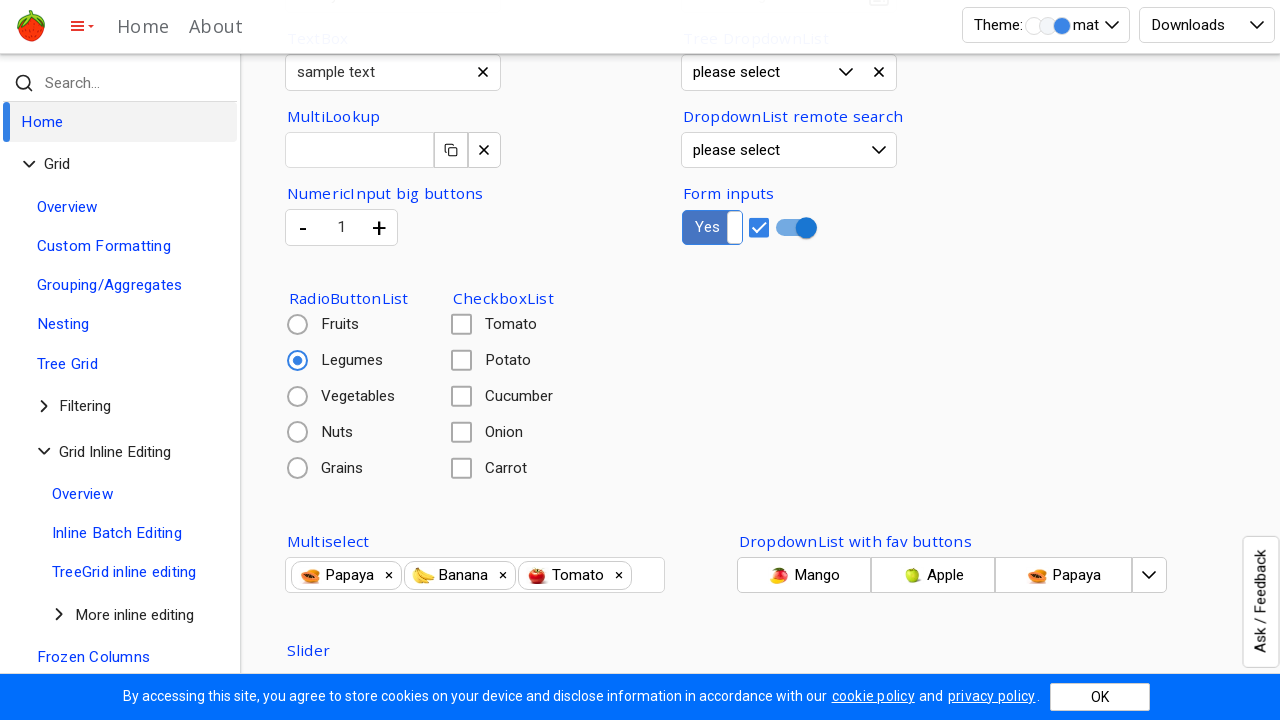

Located the Legumes element for verification
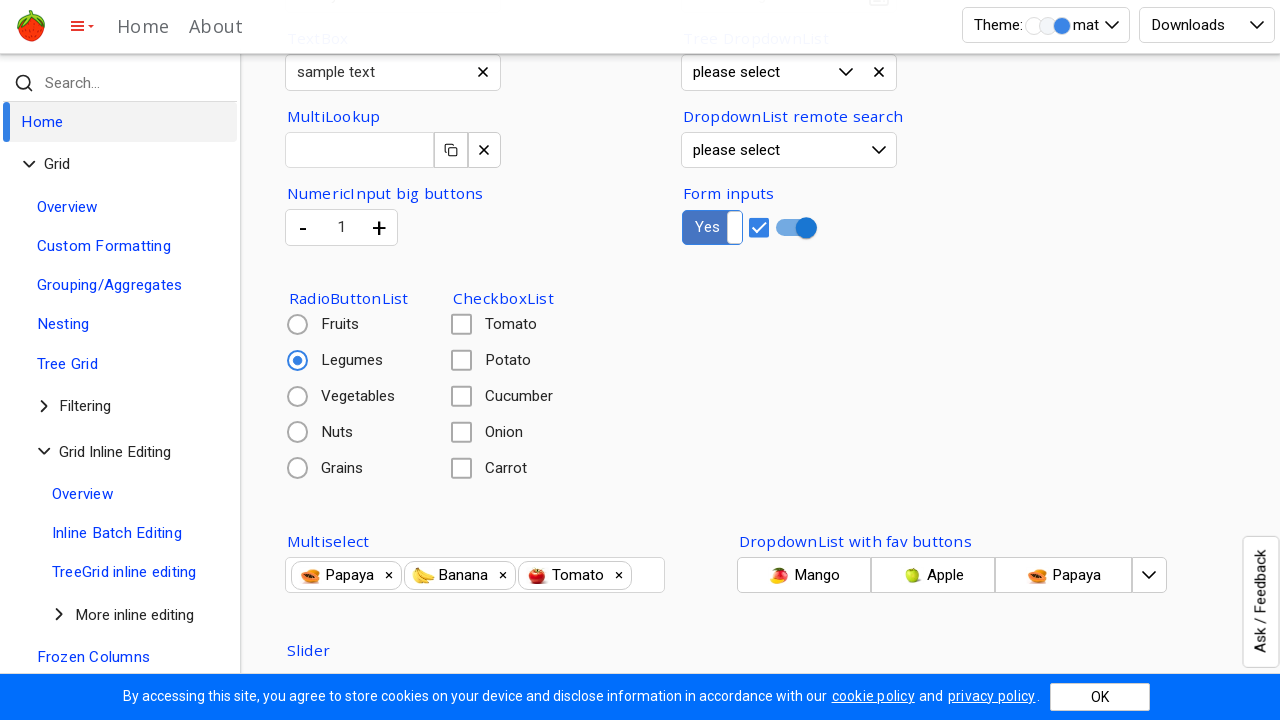

Verified Legumes element is visible and selection state confirmed
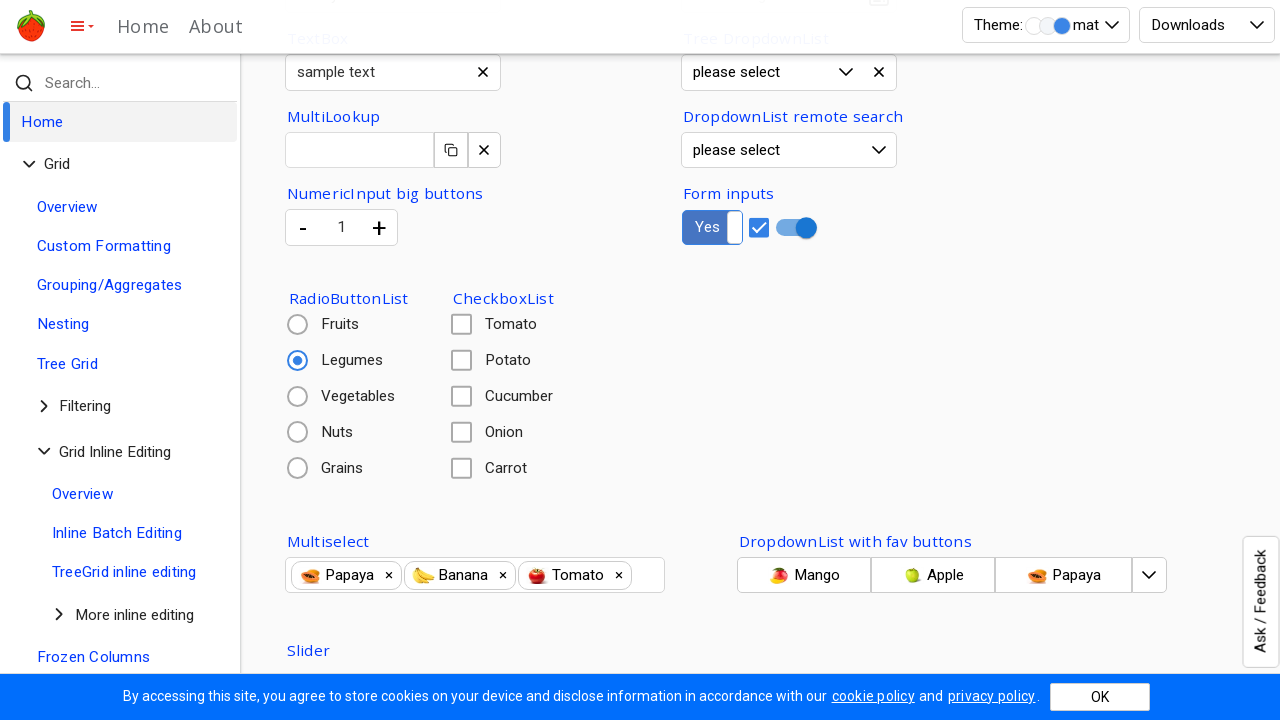

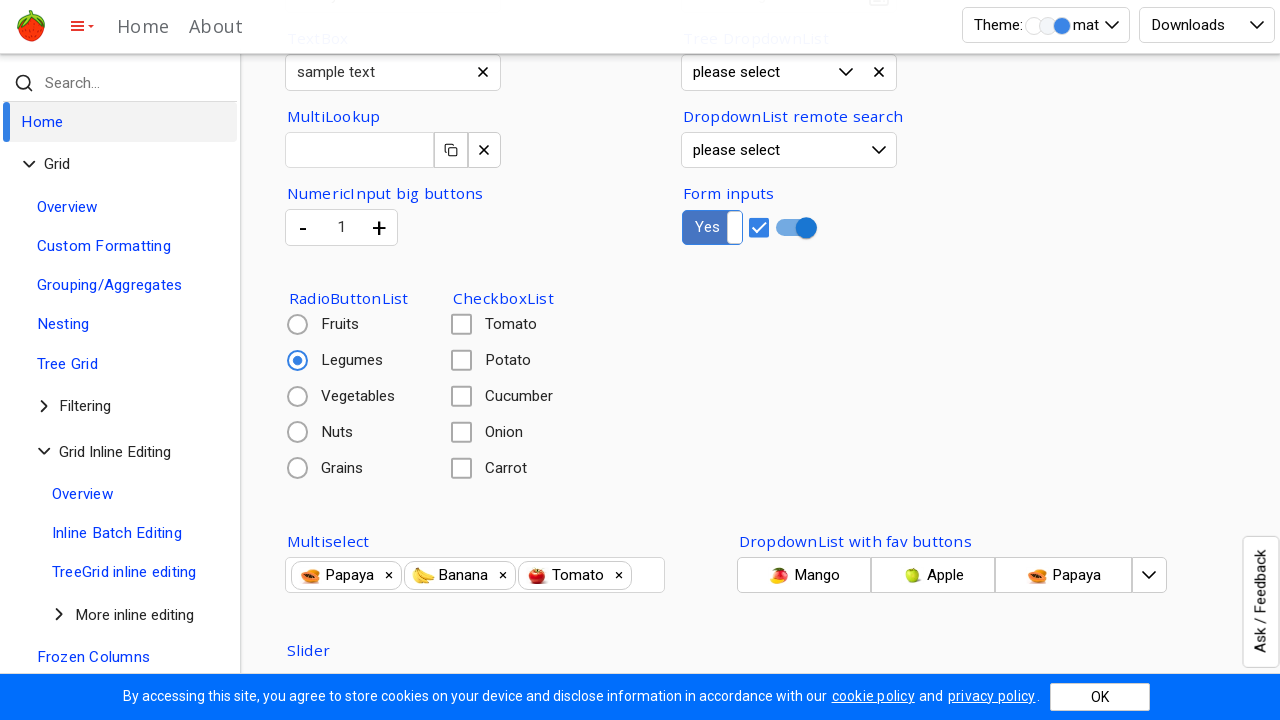